Tests tab opening functionality by clicking buttons to open new tabs, switching between tabs, and verifying content in each tab

Starting URL: https://v1.training-support.net/selenium/tab-opener

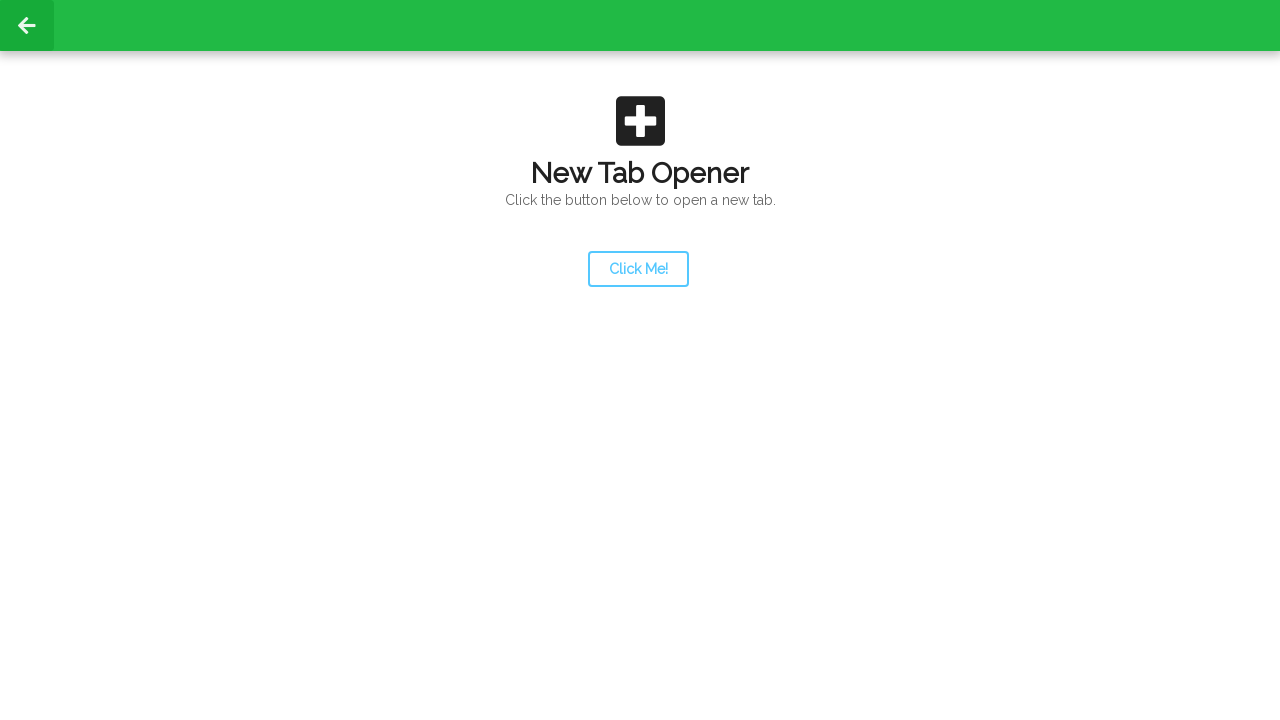

Clicked launcher button to open first new tab at (638, 269) on a#launcher
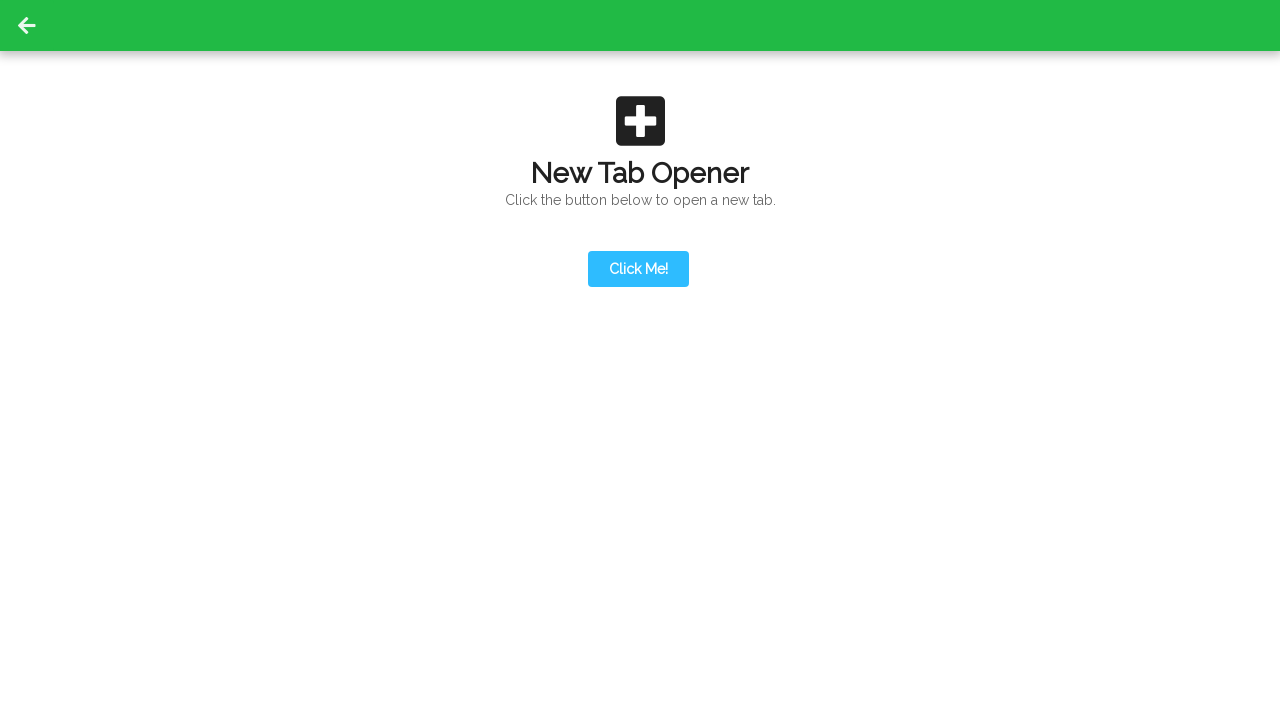

Clicked launcher button and waited for new tab to open at (638, 269) on a#launcher
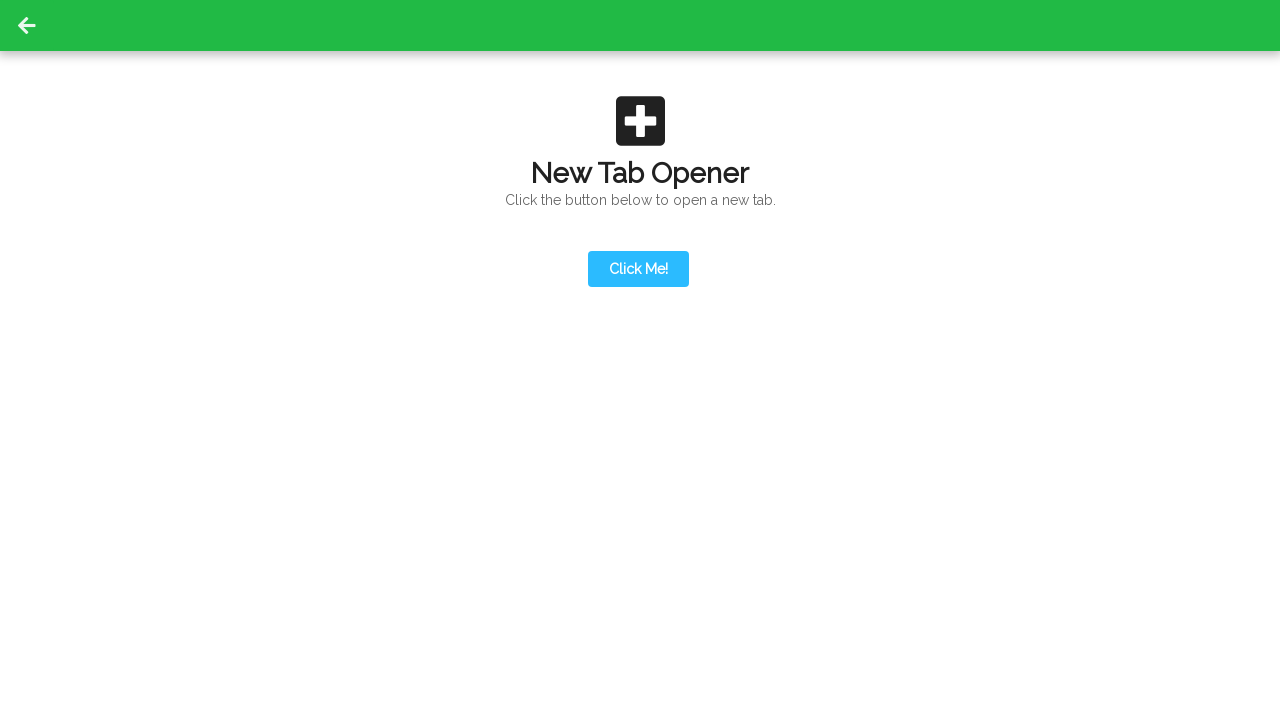

Captured new tab reference
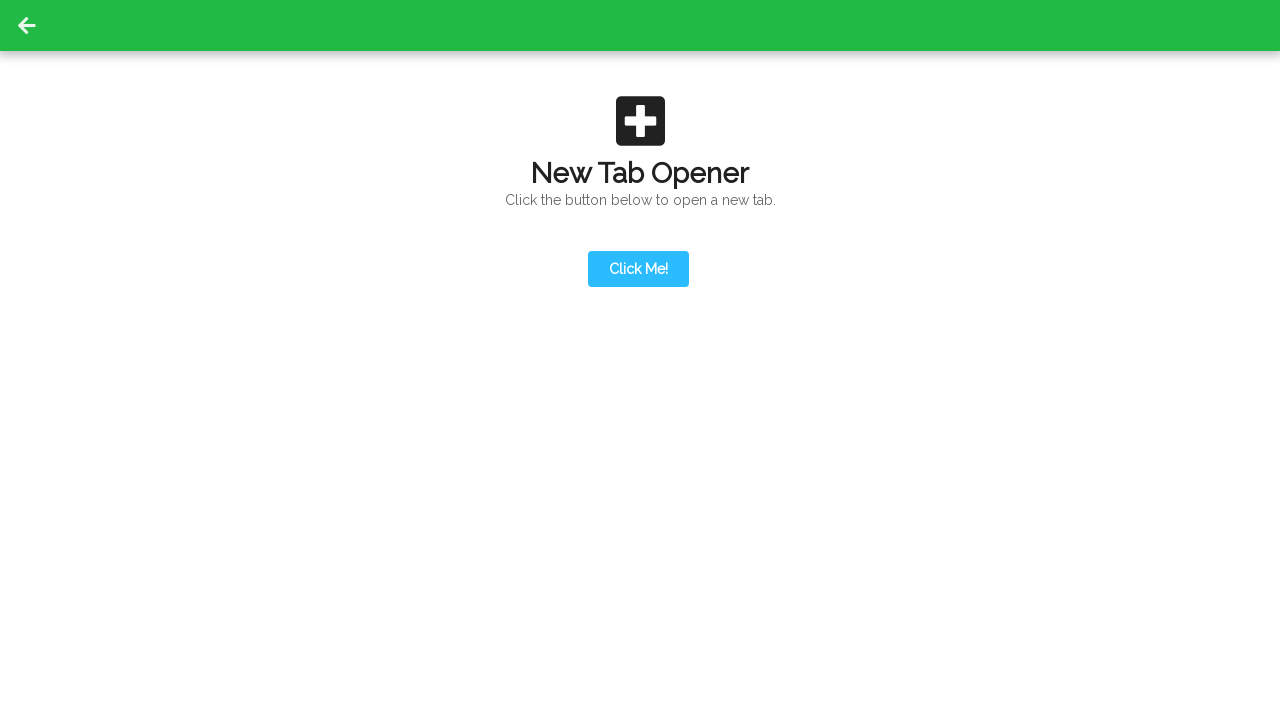

Waited for new tab to load completely
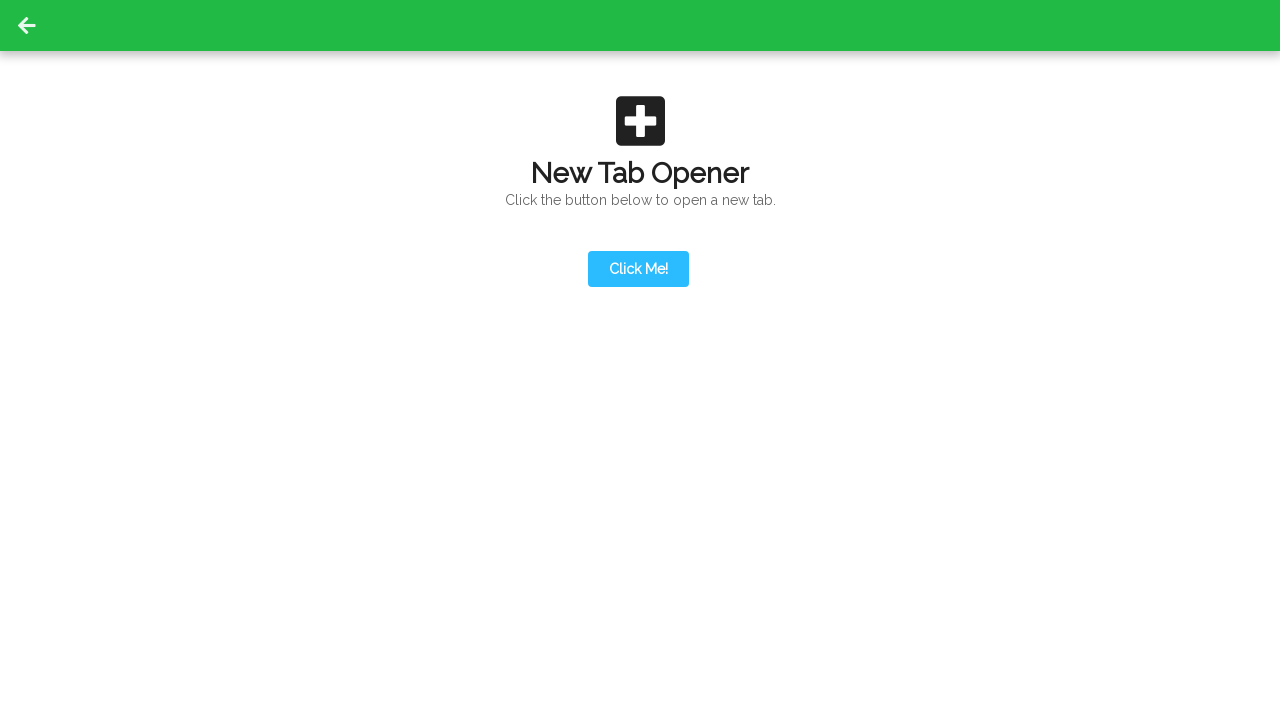

Verified content element loaded in new tab
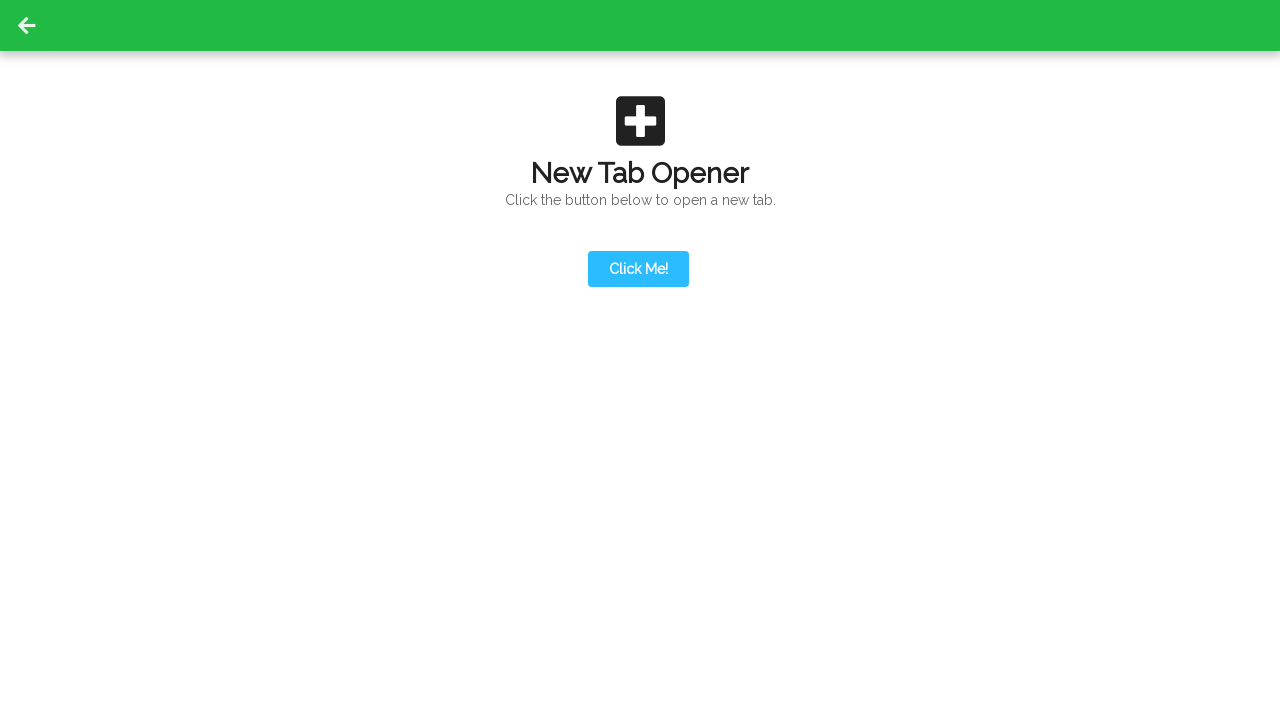

Clicked action button in new tab to open third tab at (638, 190) on #actionButton
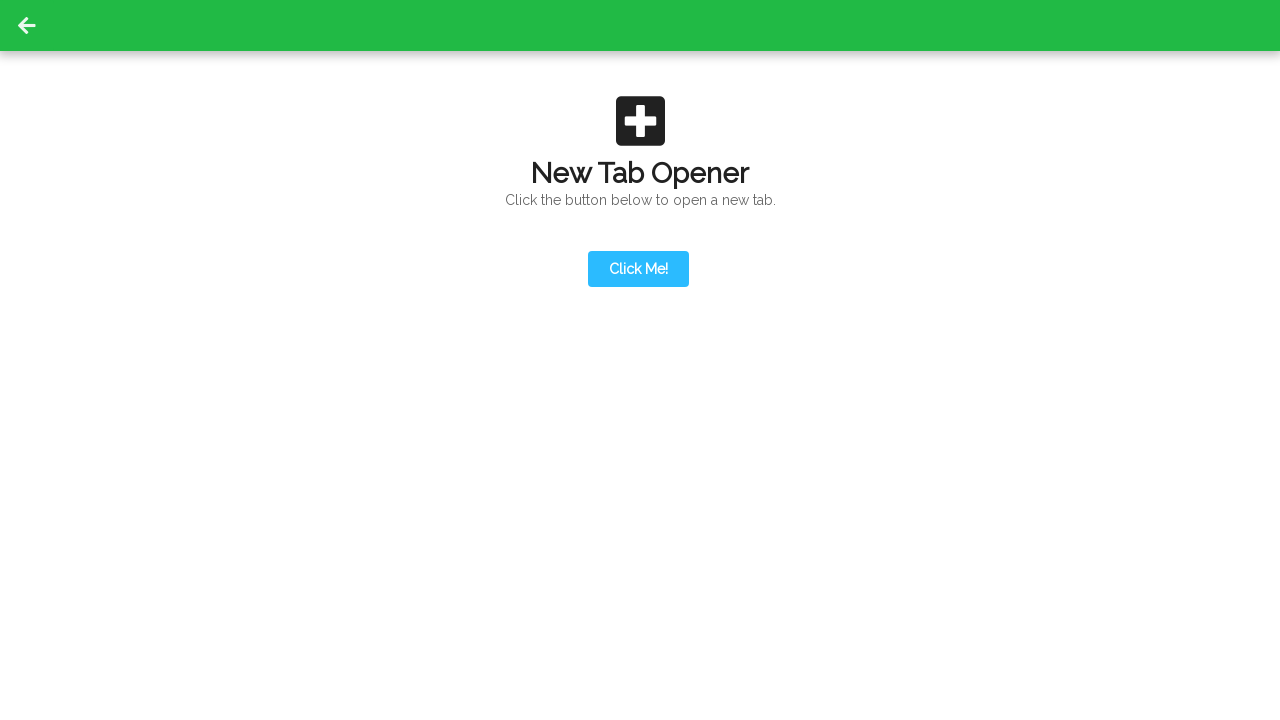

Captured third tab reference
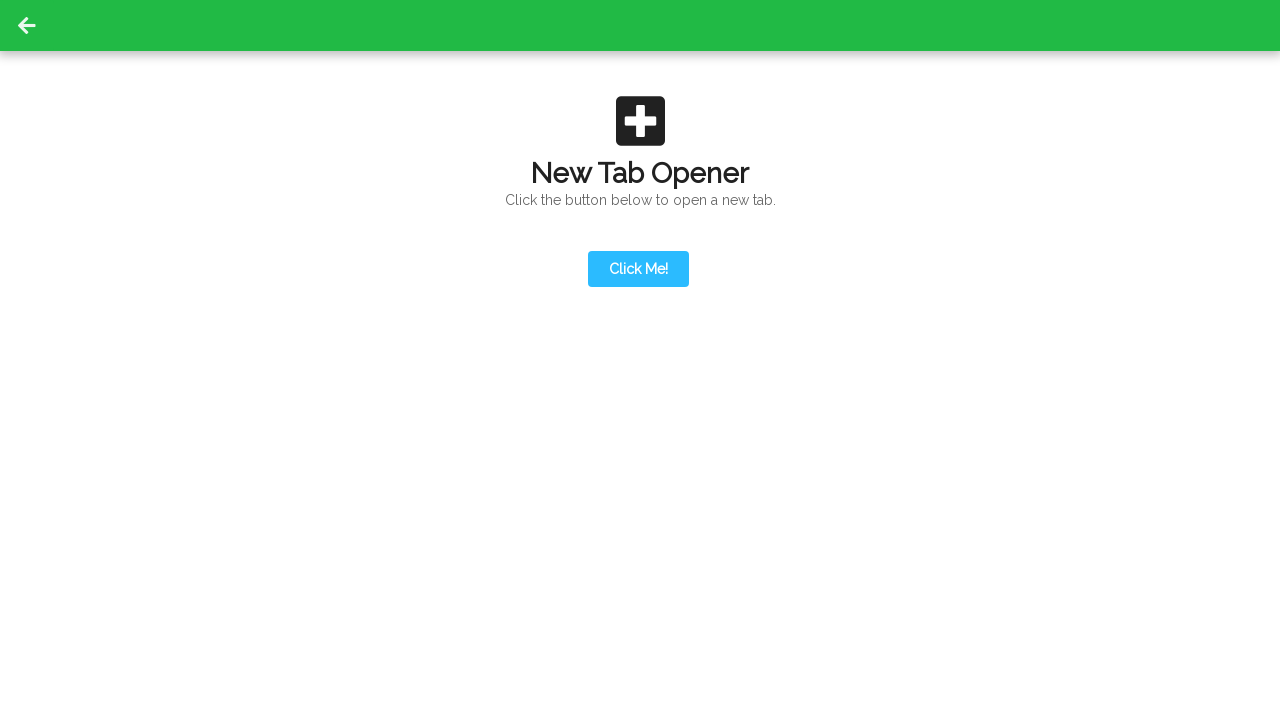

Waited for third tab to load completely
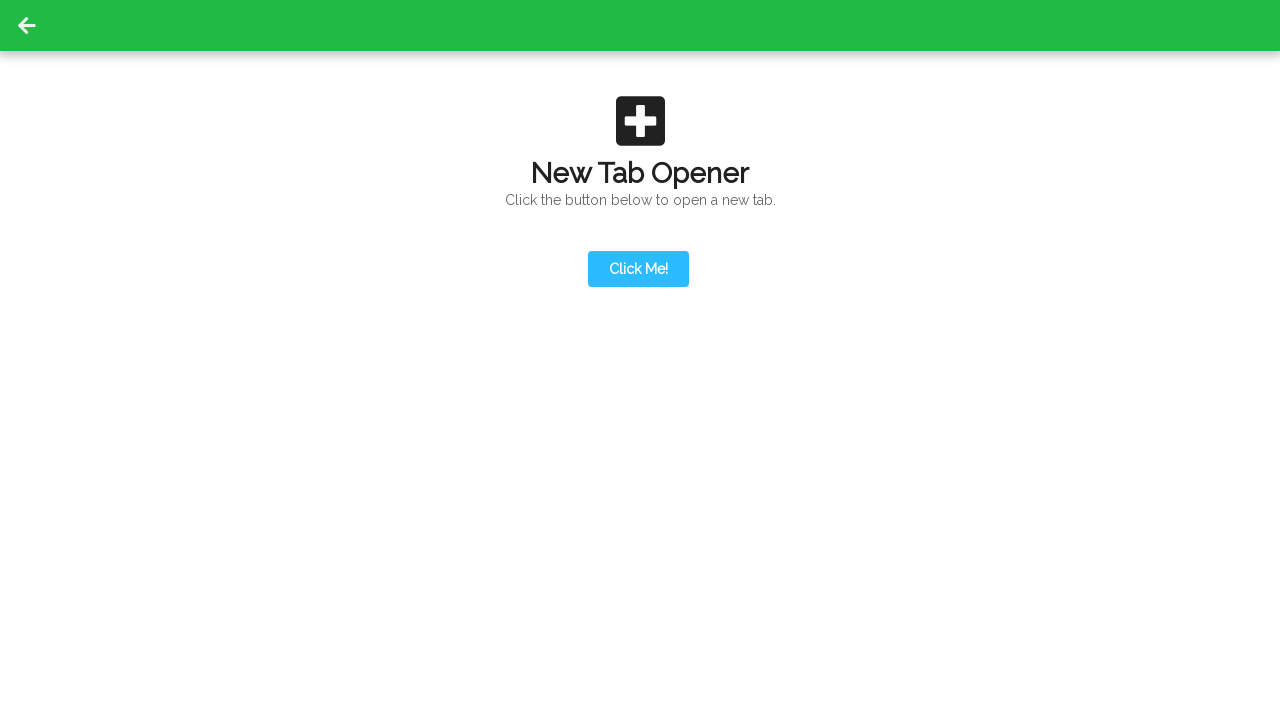

Verified content element loaded in third tab
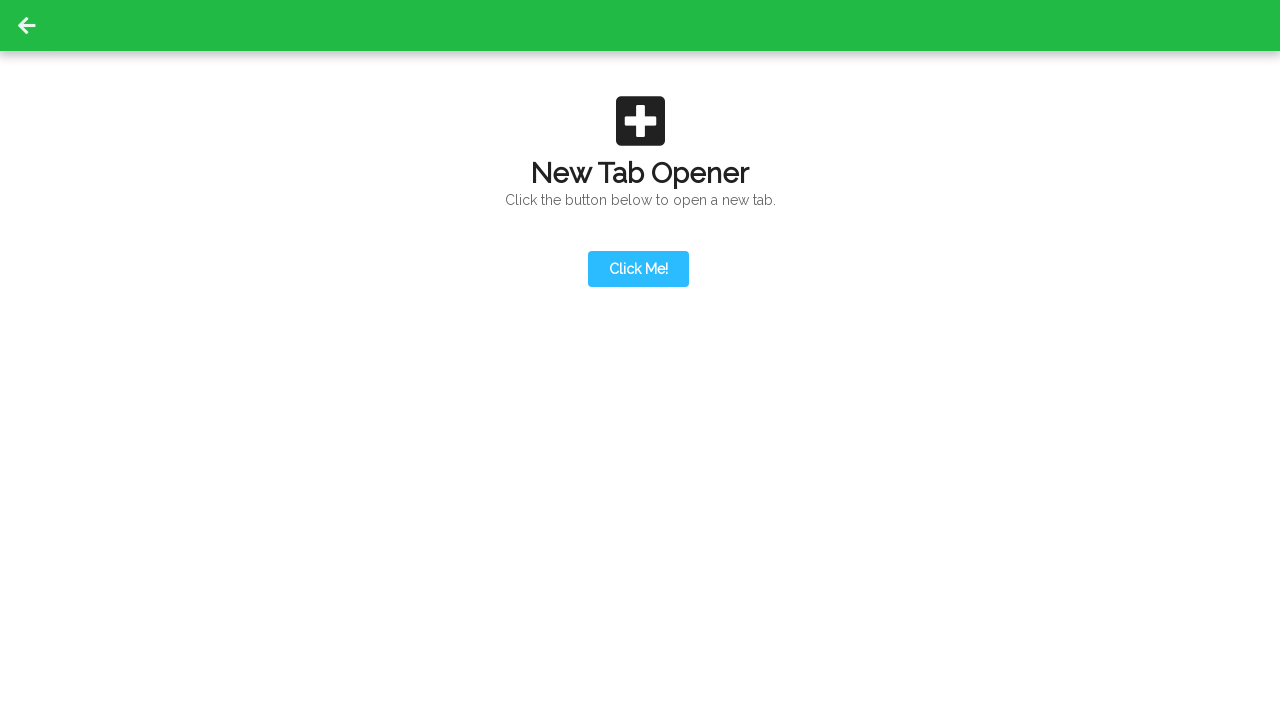

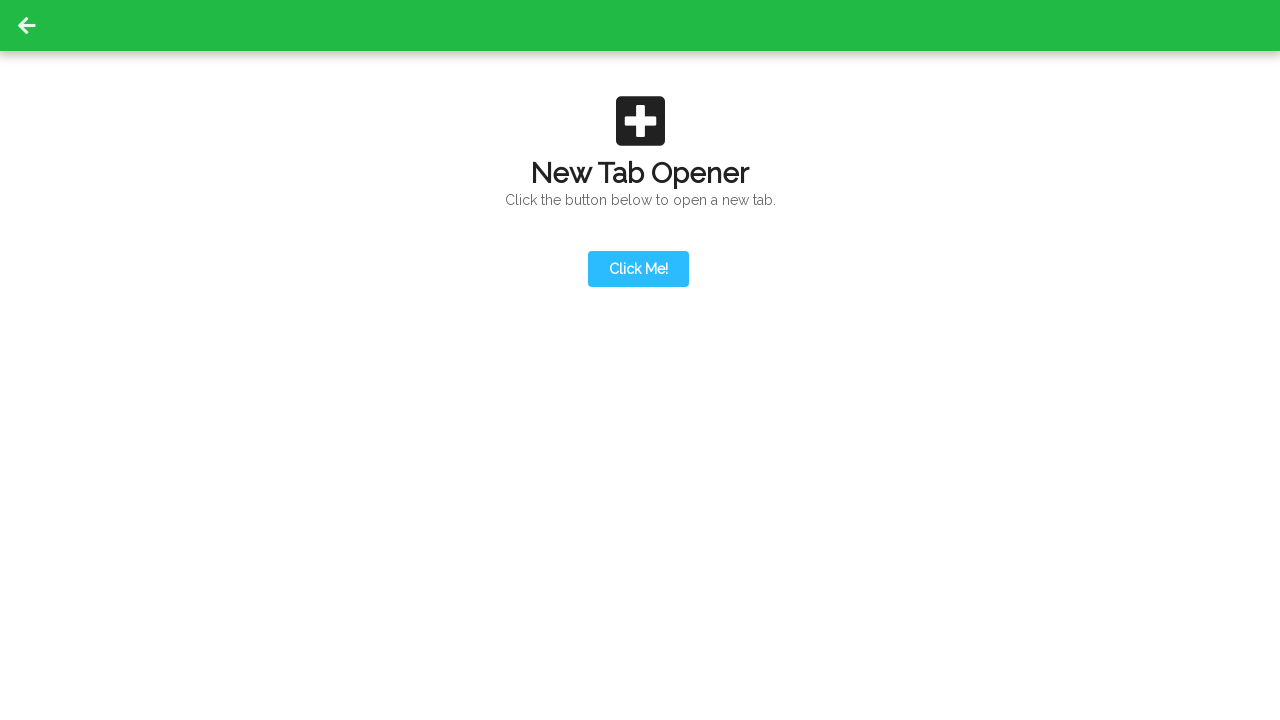